Tests switching between windows by clicking a link that opens a new window and verifying the window title by switching using window handle order.

Starting URL: http://the-internet.herokuapp.com/windows

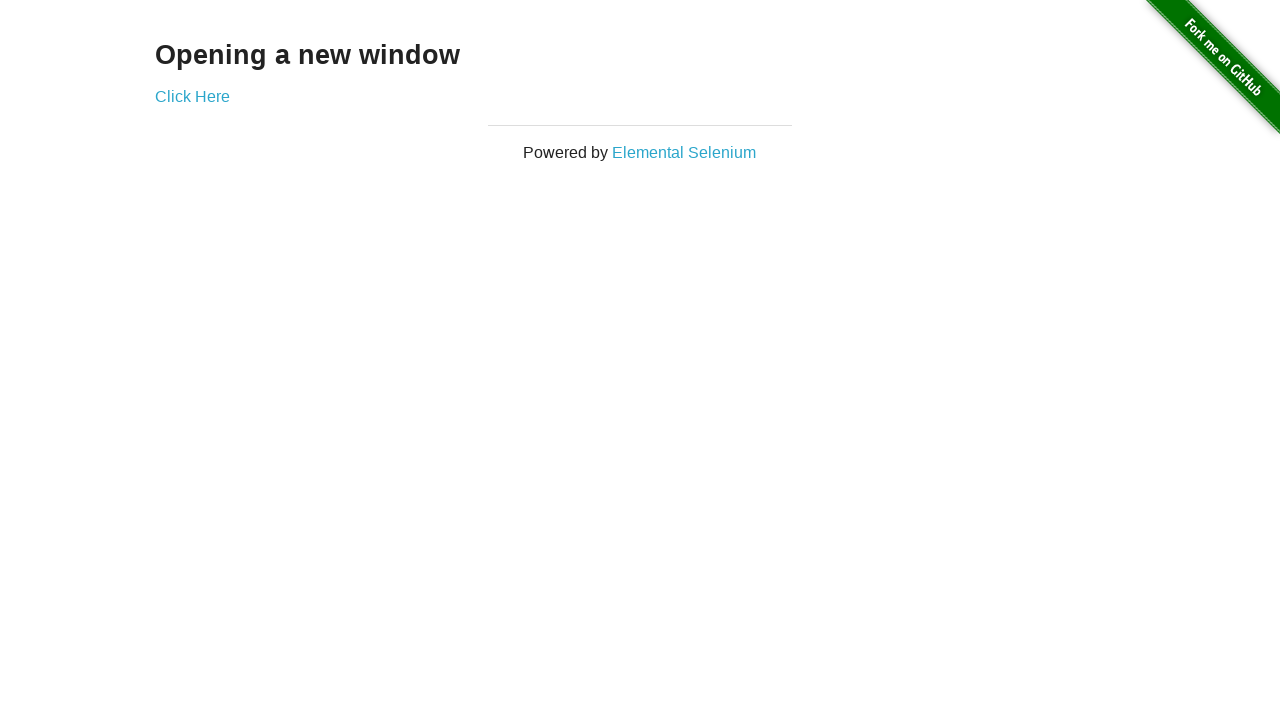

Clicked link that opens a new window at (192, 96) on .example a
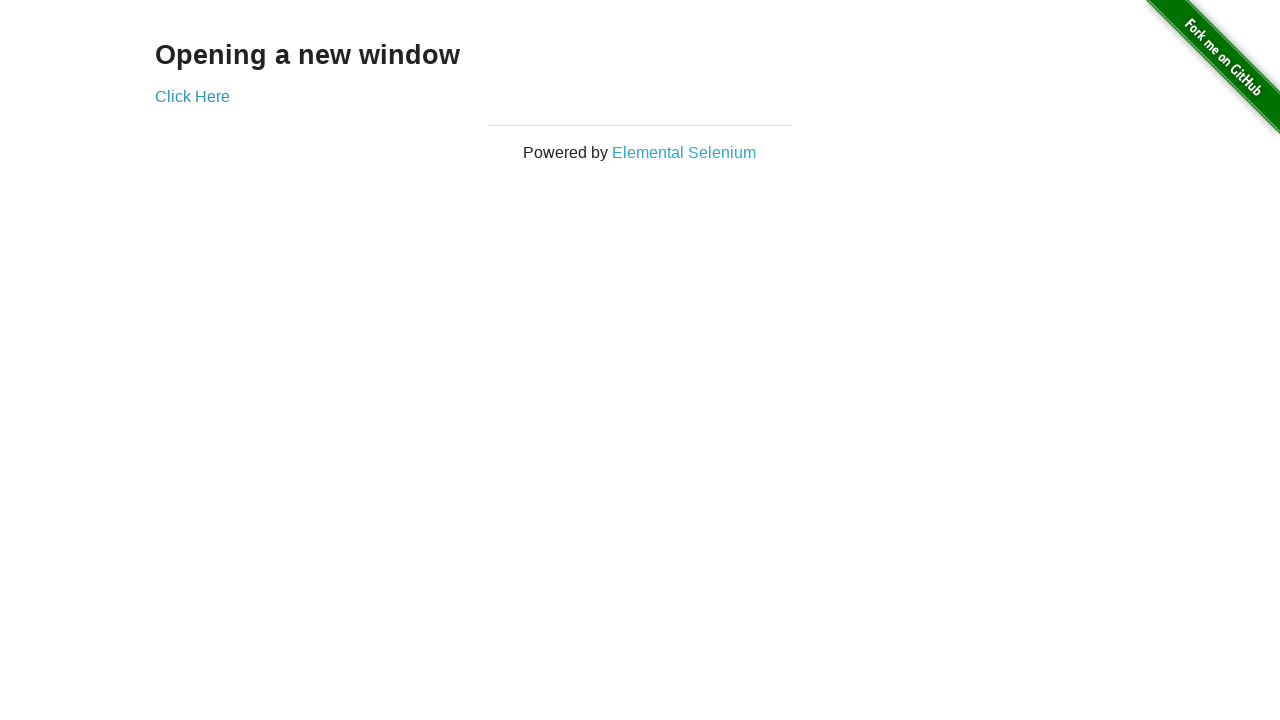

Captured new window handle after link click
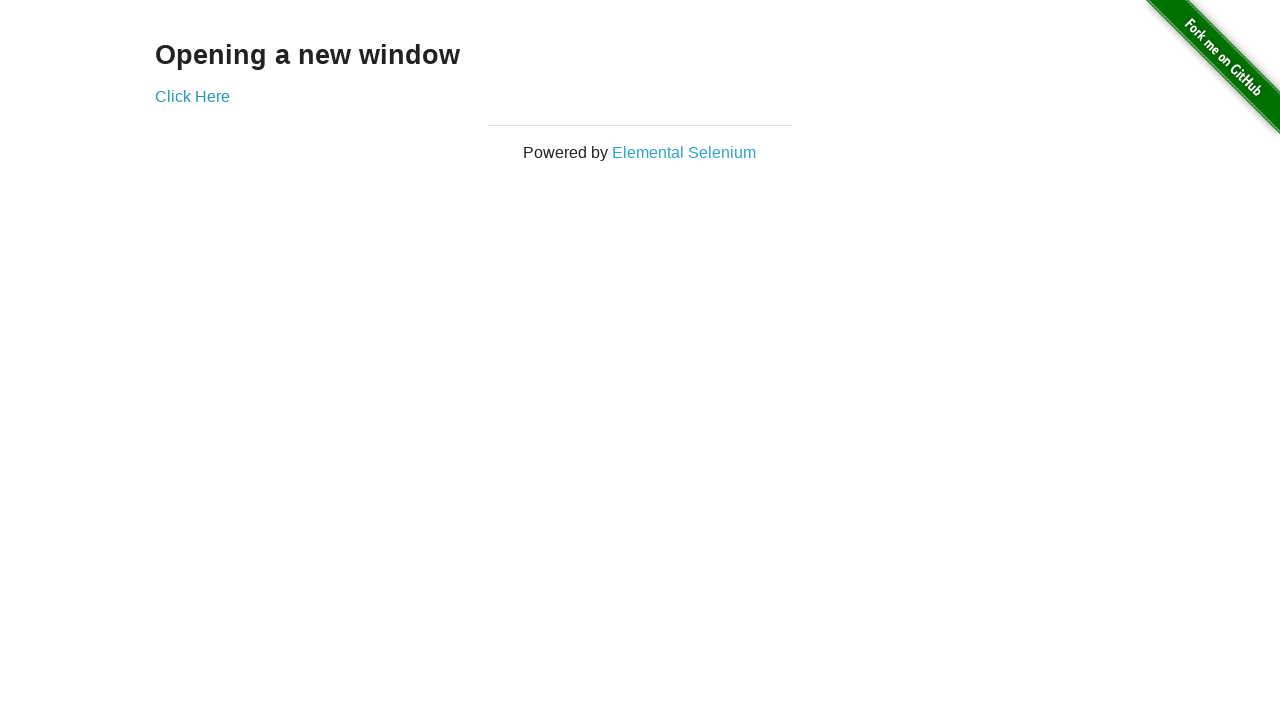

Verified original window title is not 'New Window'
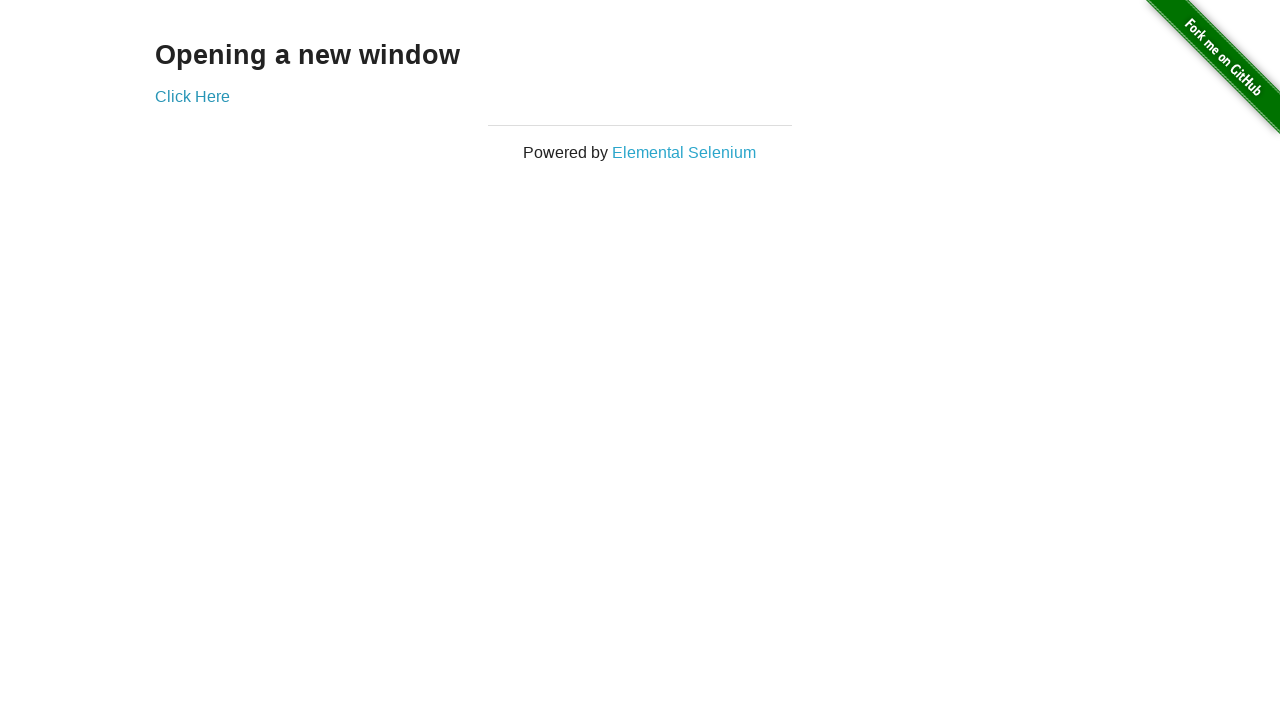

New window page load completed
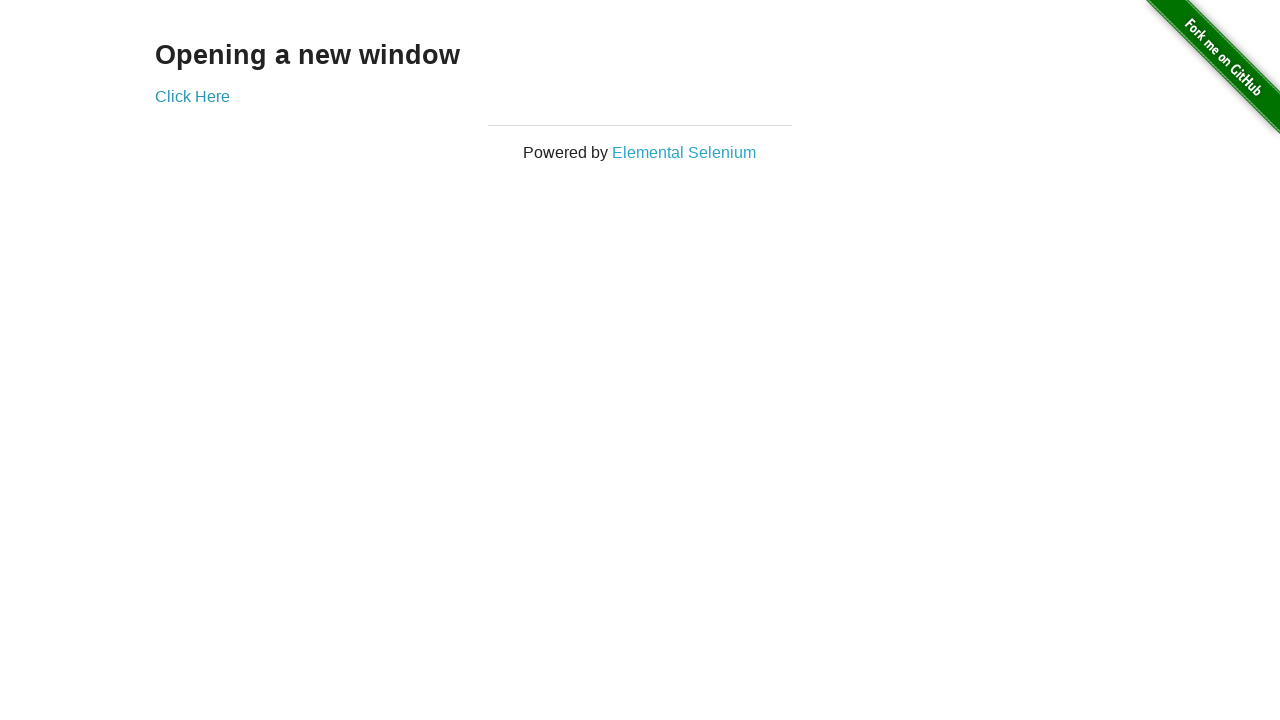

Verified new window title is 'New Window'
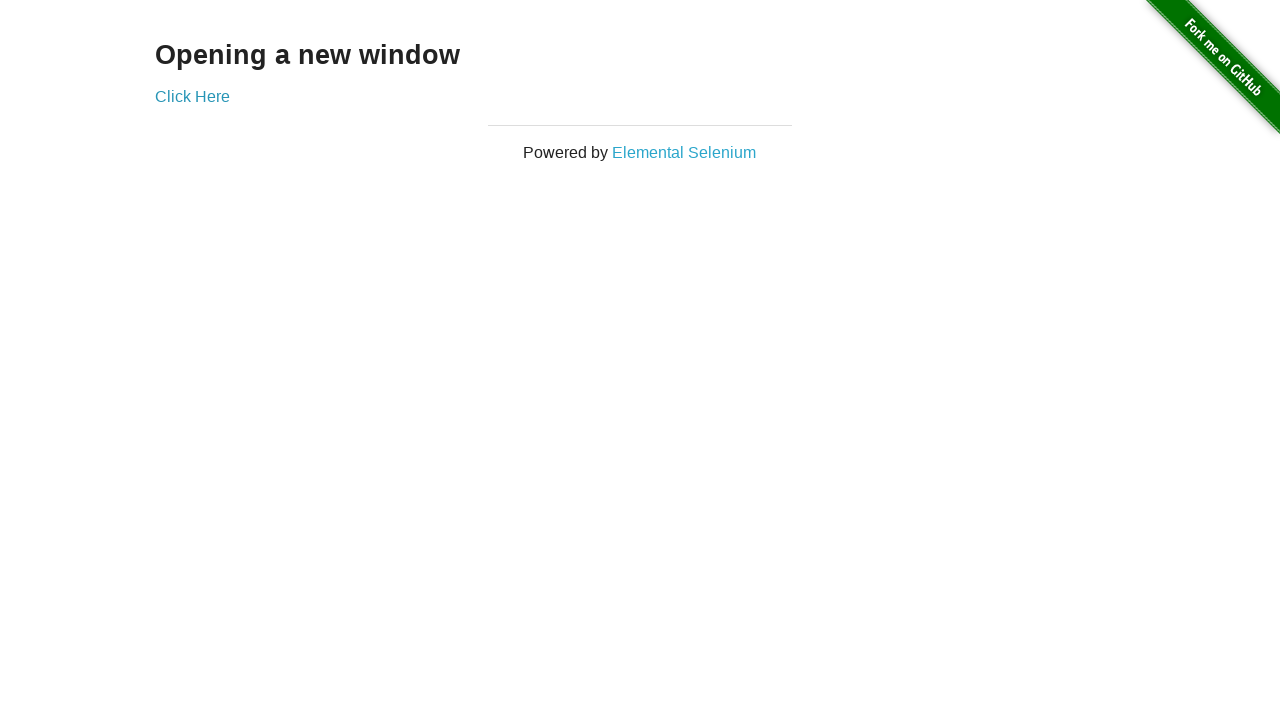

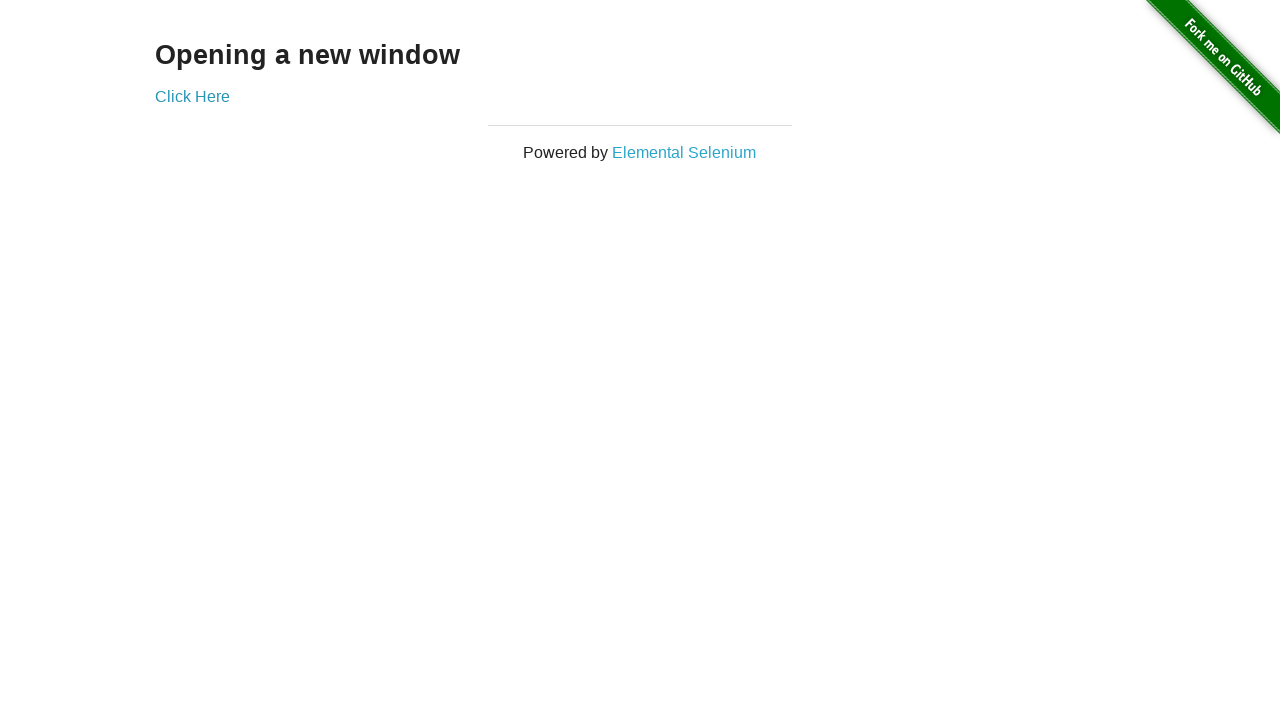